Tests validation error when entering a single character in the last name field during registration

Starting URL: https://b2c.passport.rt.ru

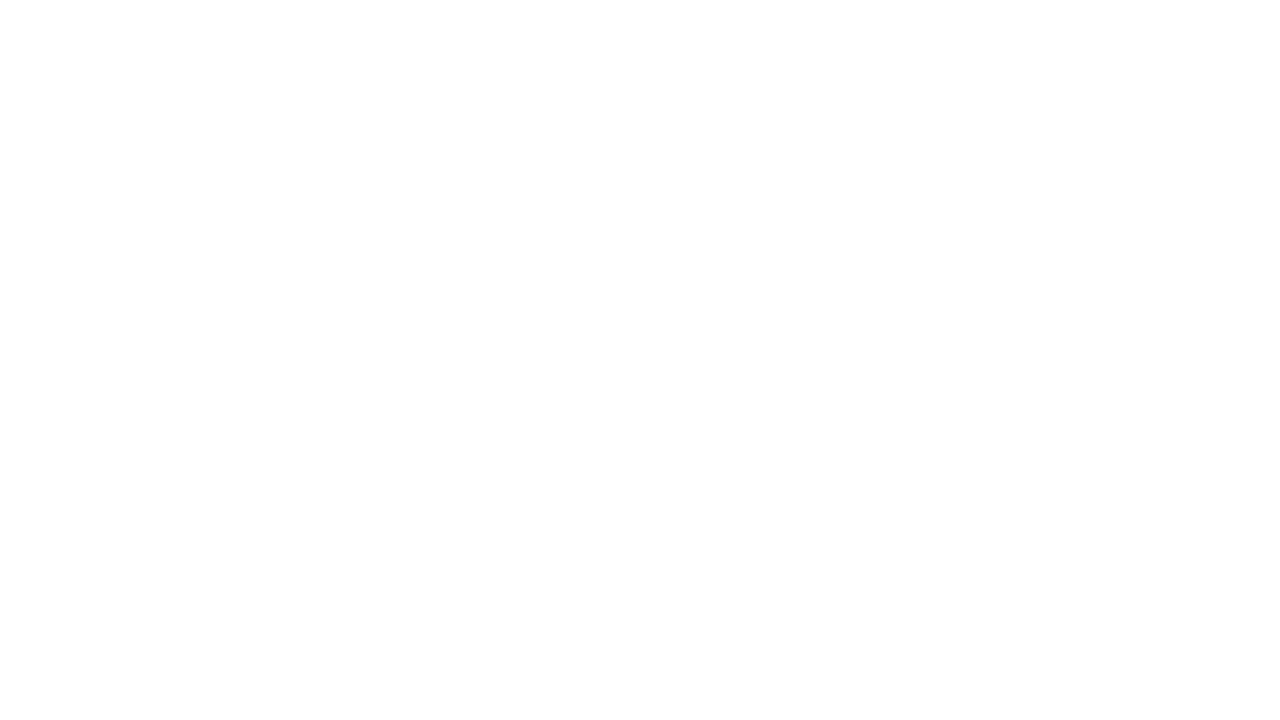

Clicked registration link at (1010, 475) on #kc-register
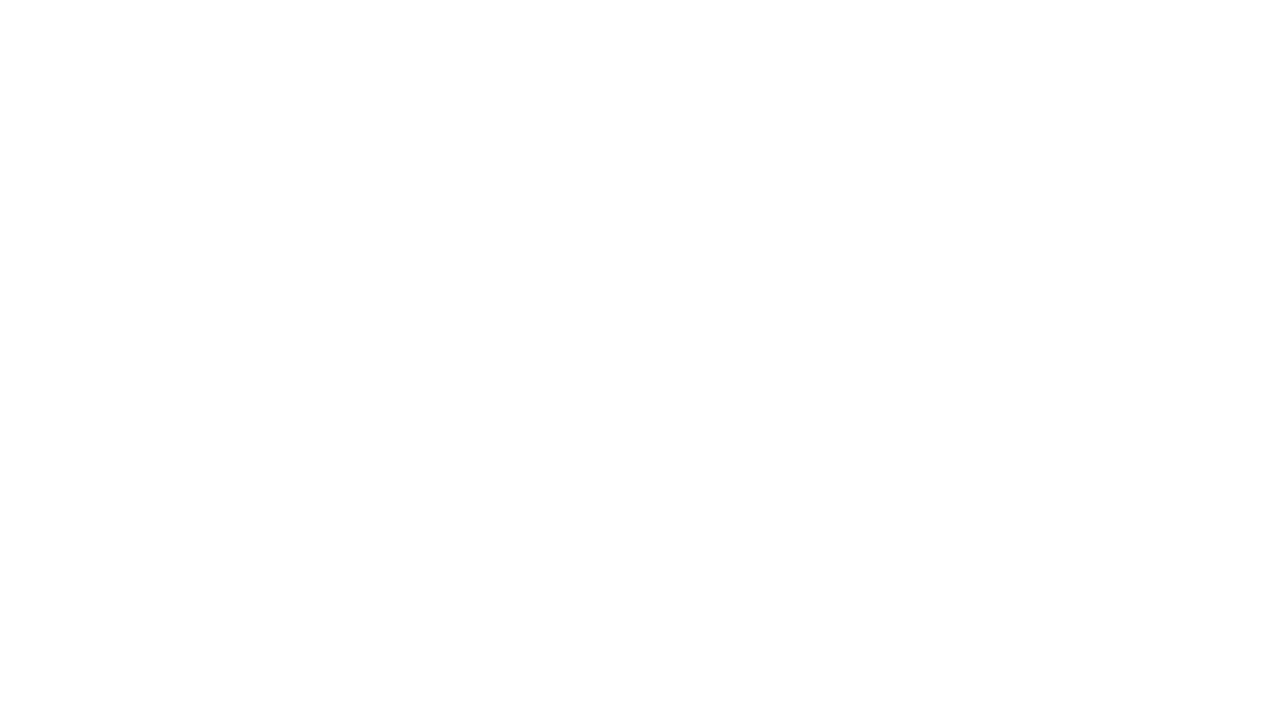

Registration page loaded
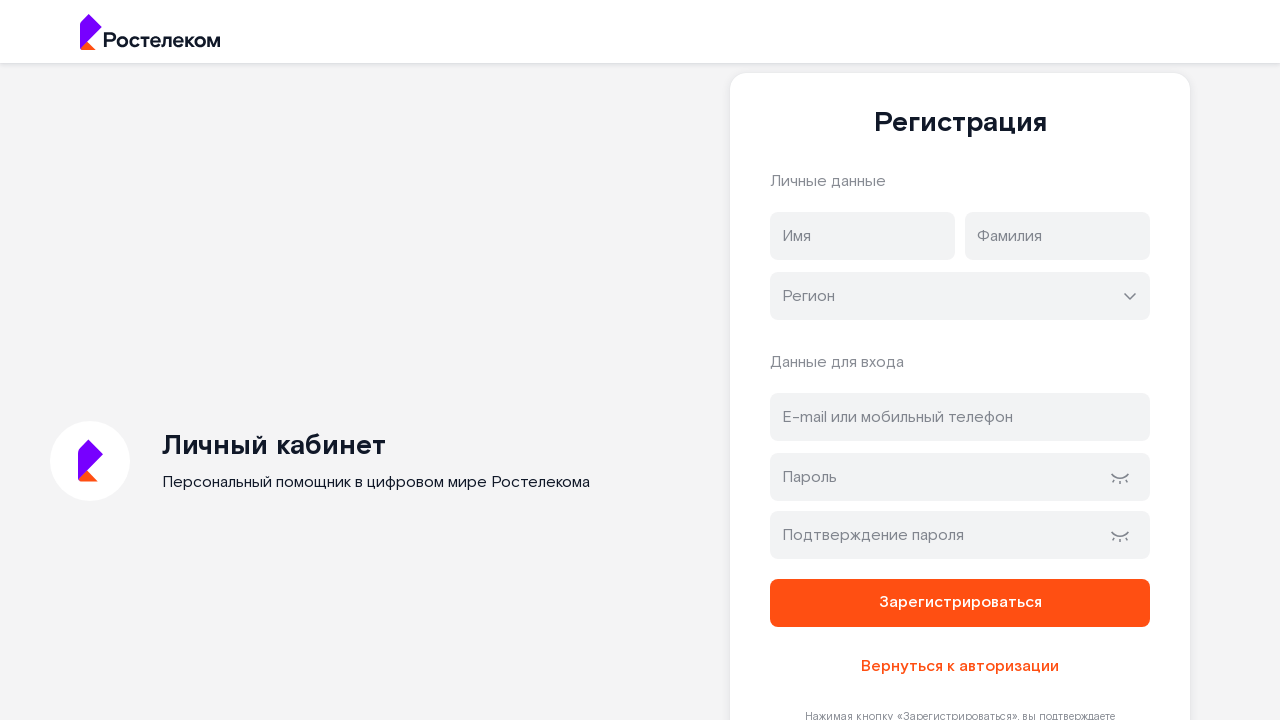

Filled first name field with 'Федор' on input[name='firstName']
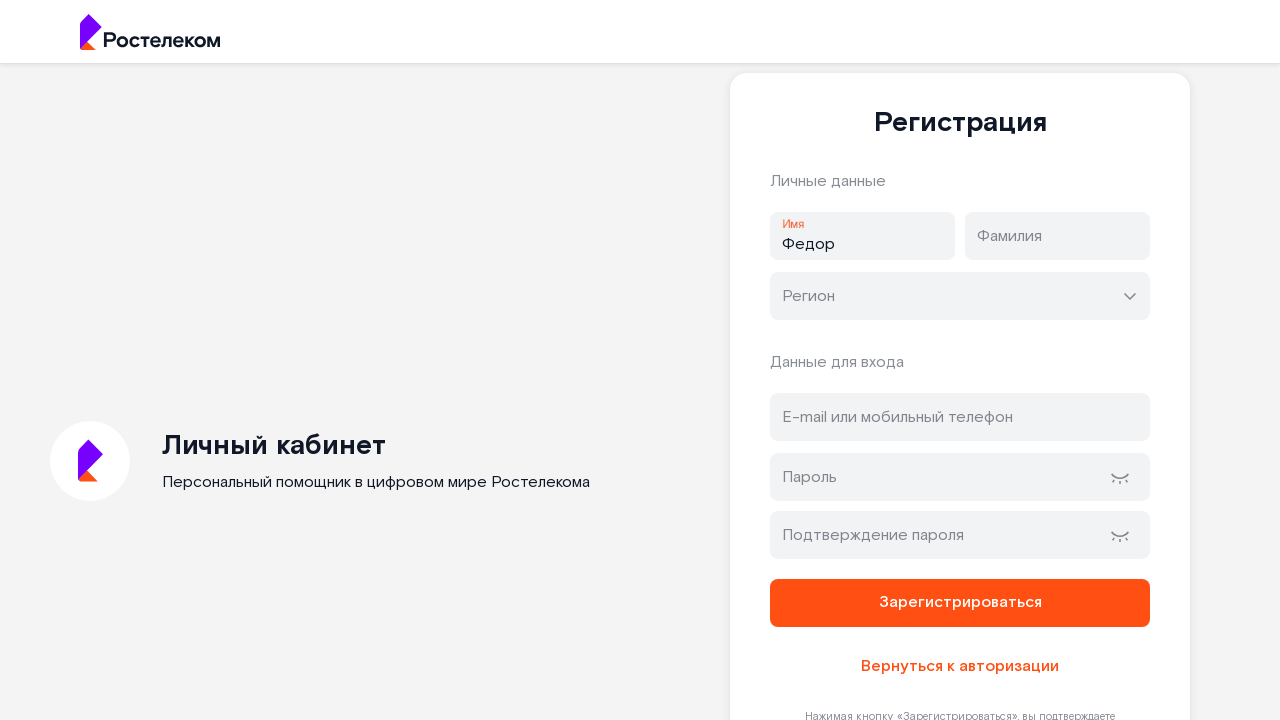

Filled last name field with single character 'Д' on input[name='lastName']
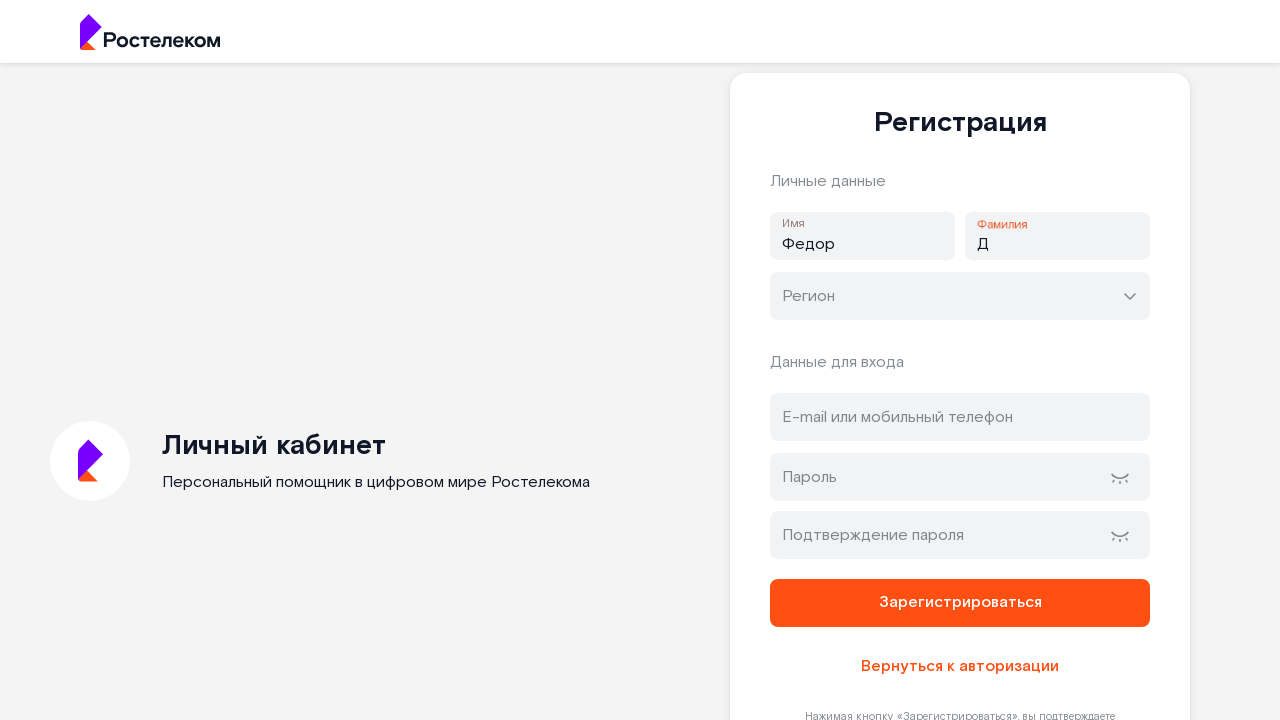

Filled email field with 'bo@ya.ru' on #address
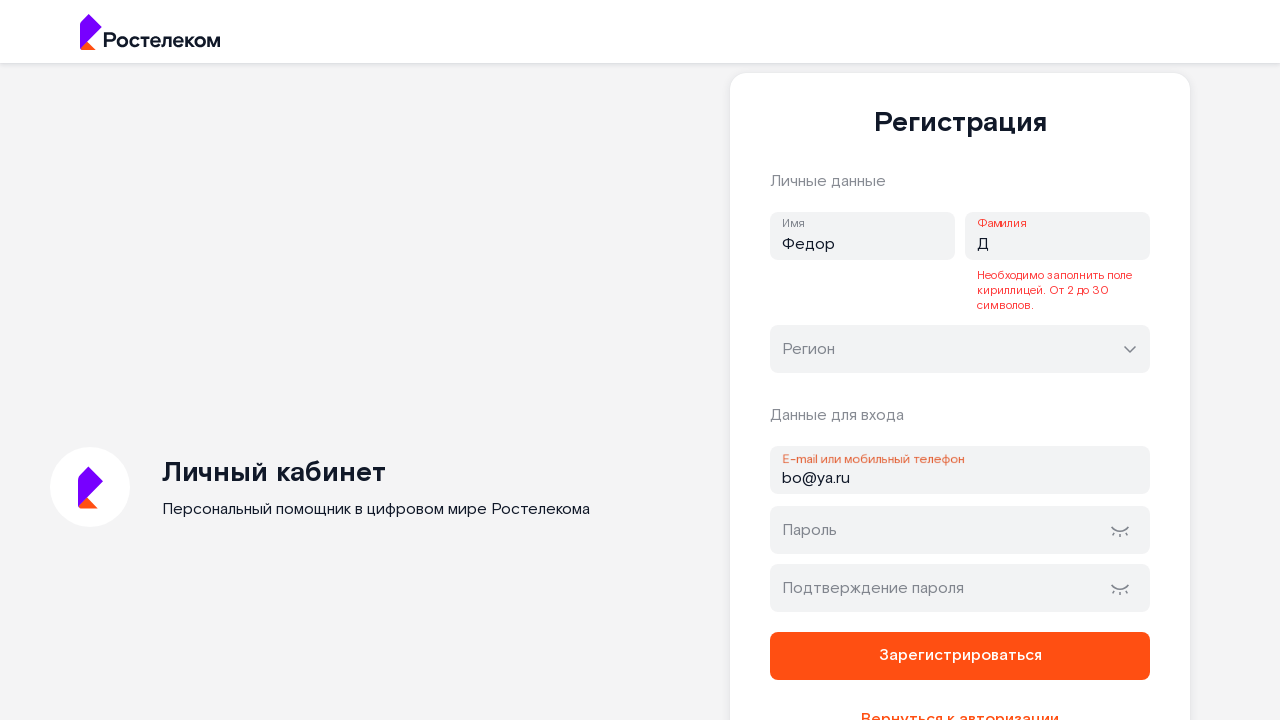

Filled password field on #password
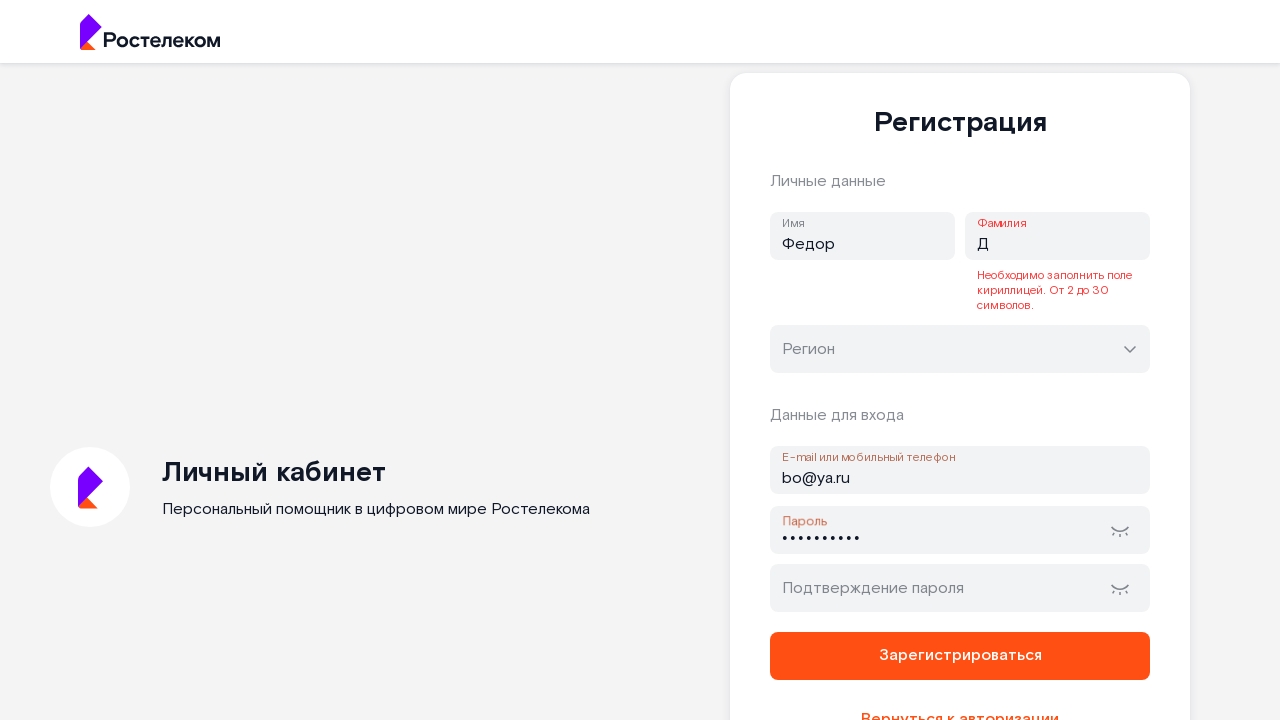

Filled password confirmation field on #password-confirm
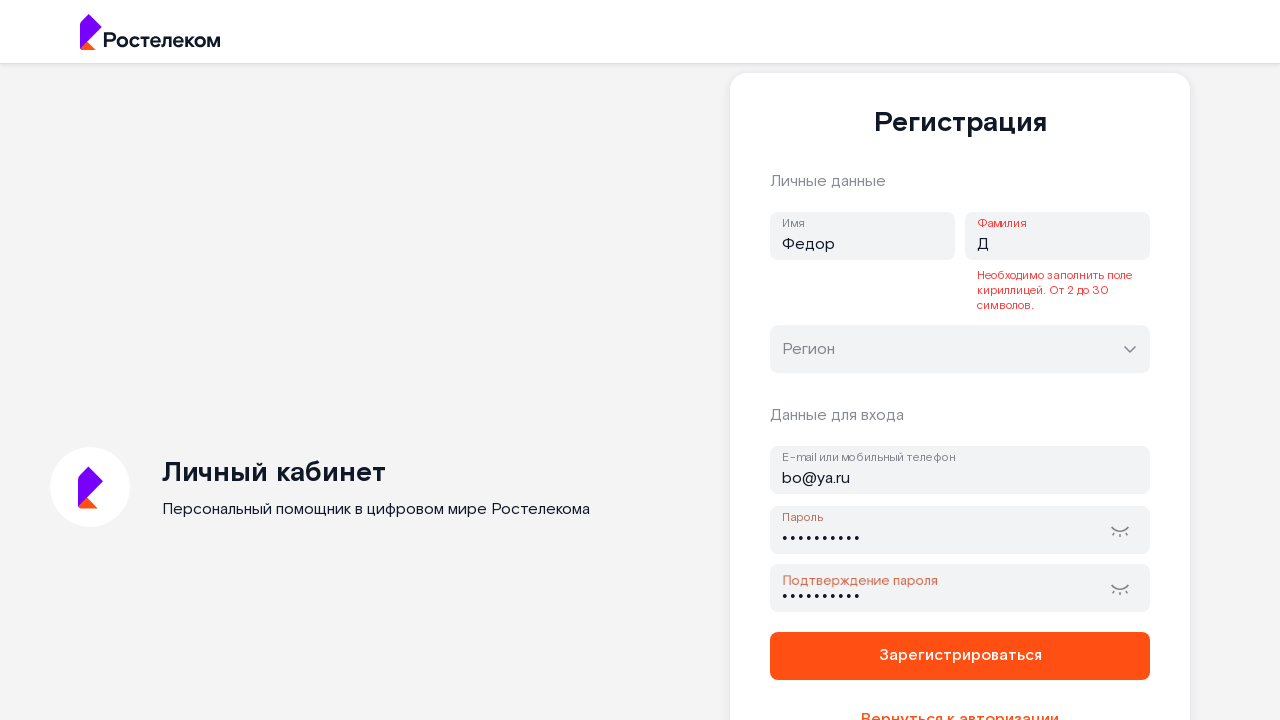

Clicked register button to submit form at (960, 656) on button[name='register']
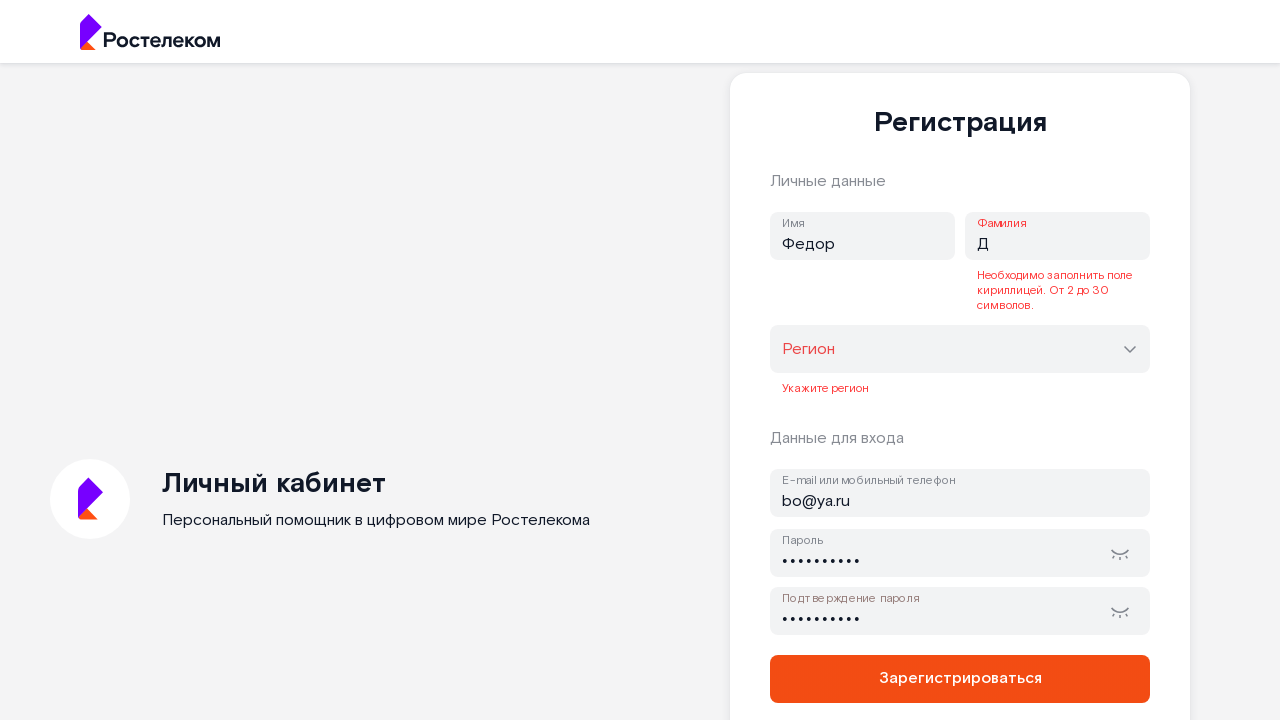

Validation error message displayed for last name field
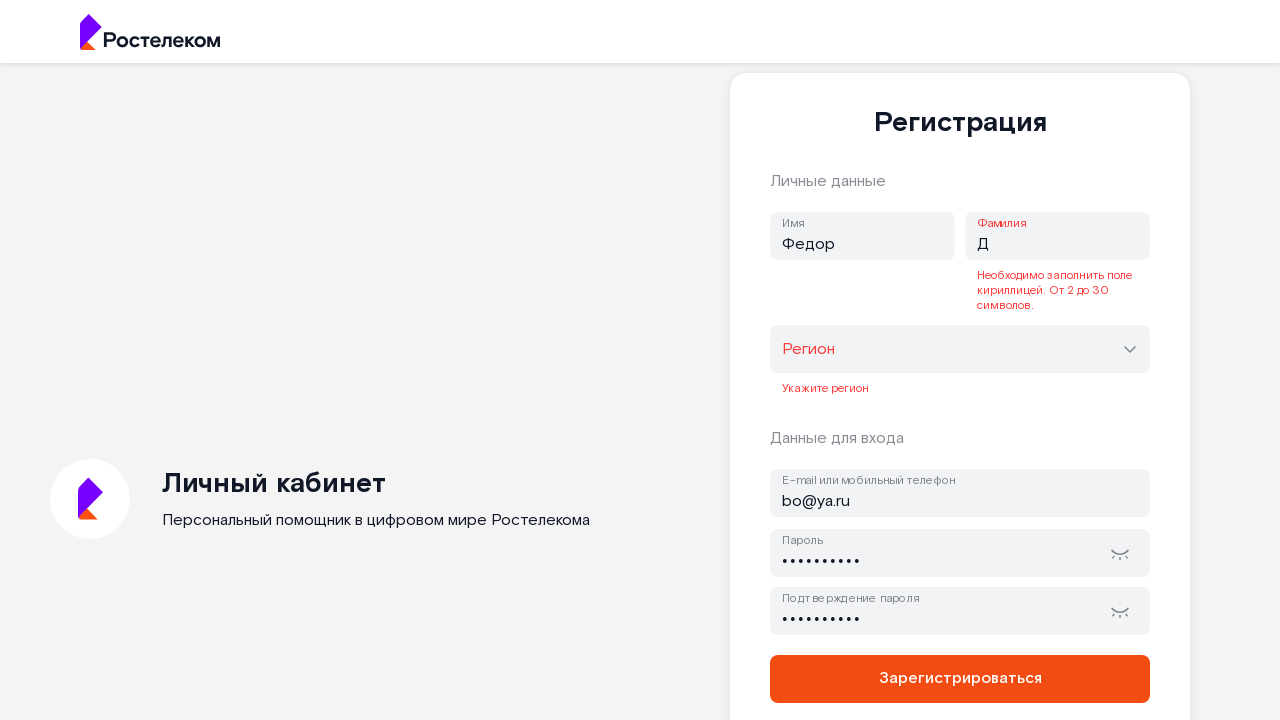

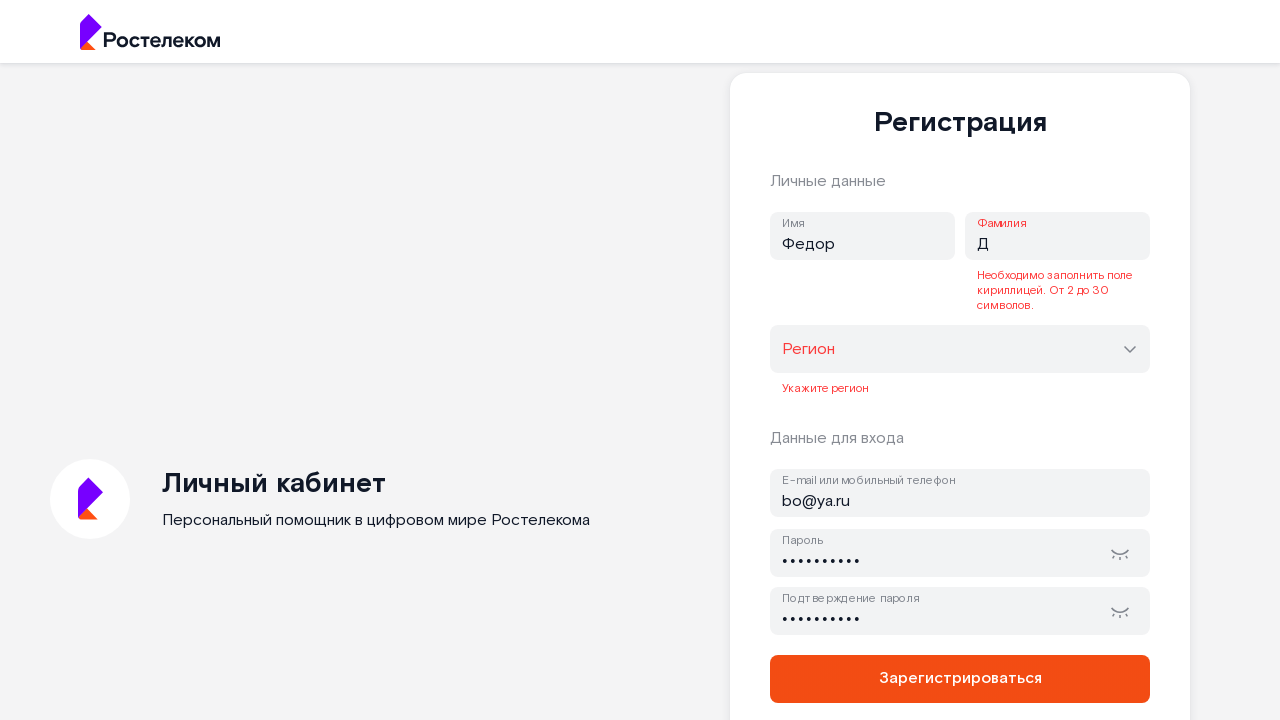